Tests dropdown functionality by verifying the available options and selecting different values by visible text and by index.

Starting URL: http://the-internet.herokuapp.com/dropdown

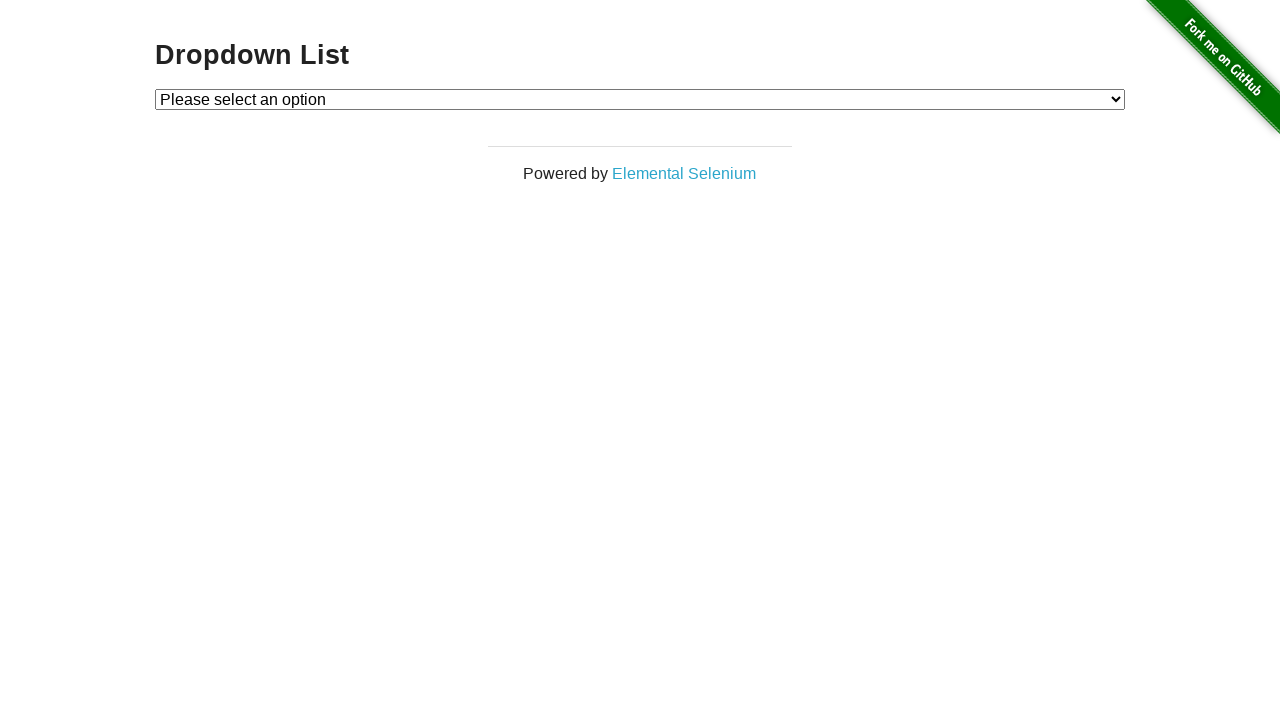

Dropdown element loaded and is available
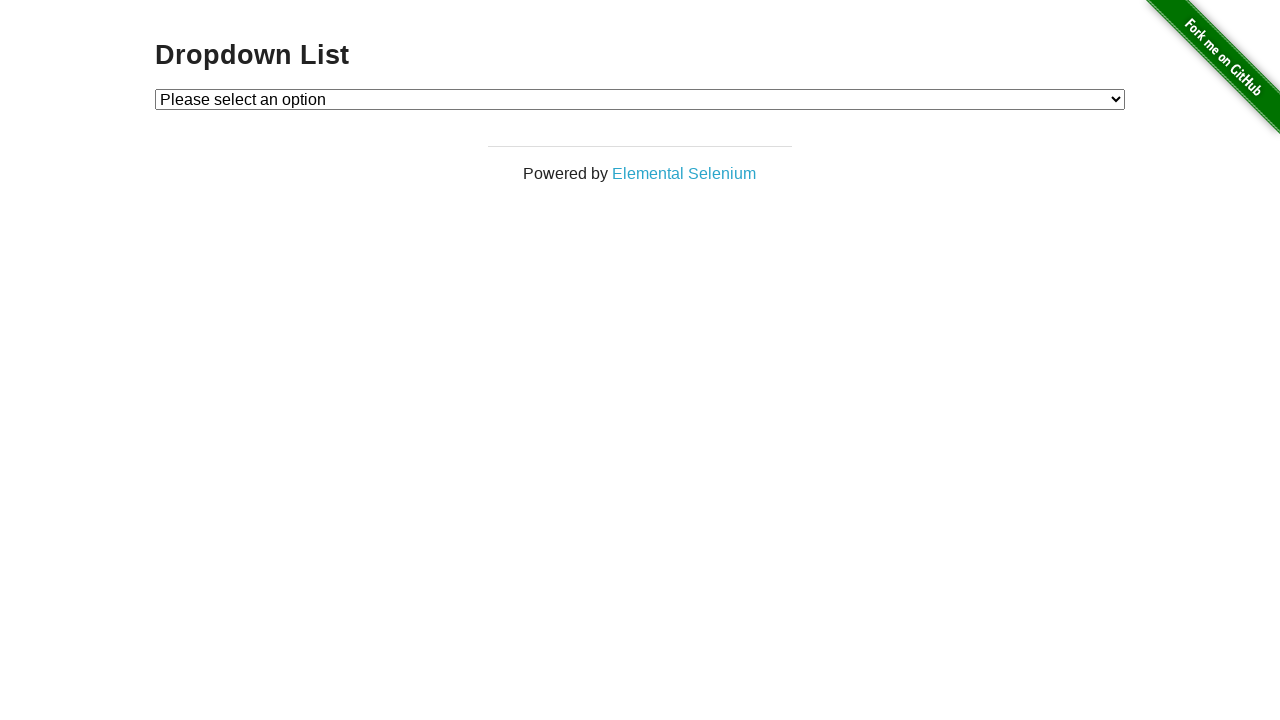

Retrieved all dropdown options
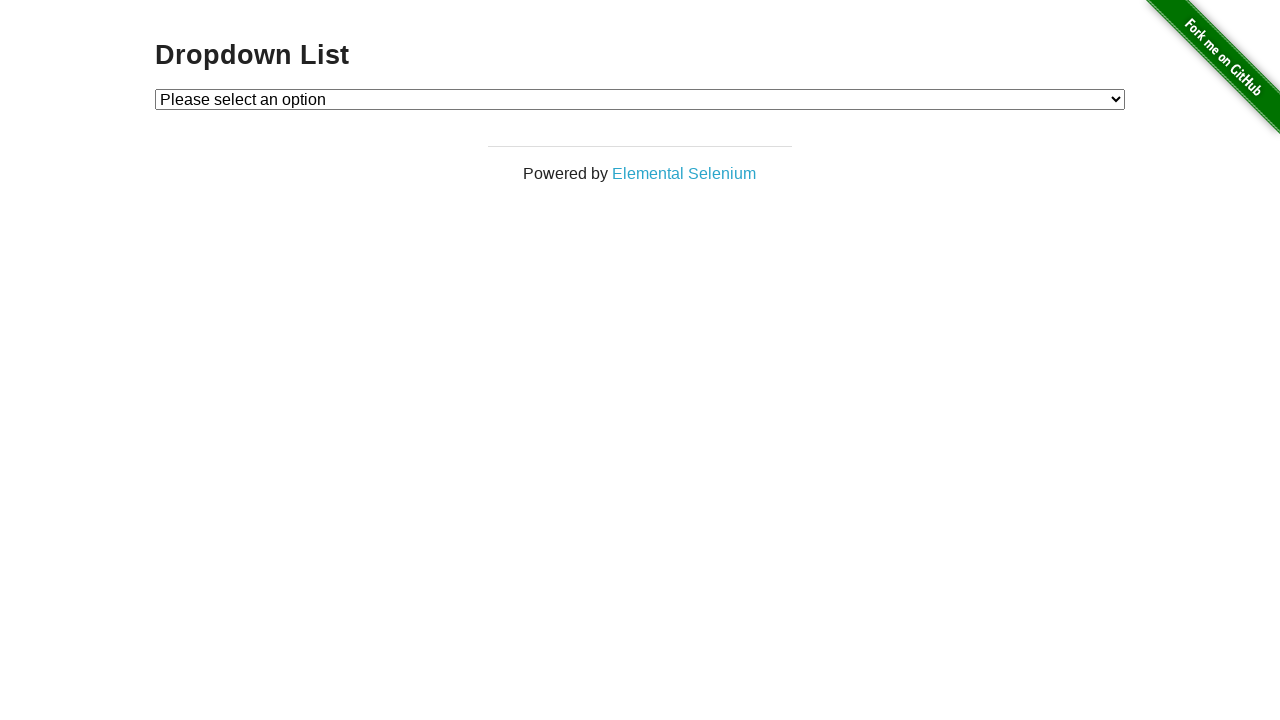

Verified dropdown has exactly 3 options
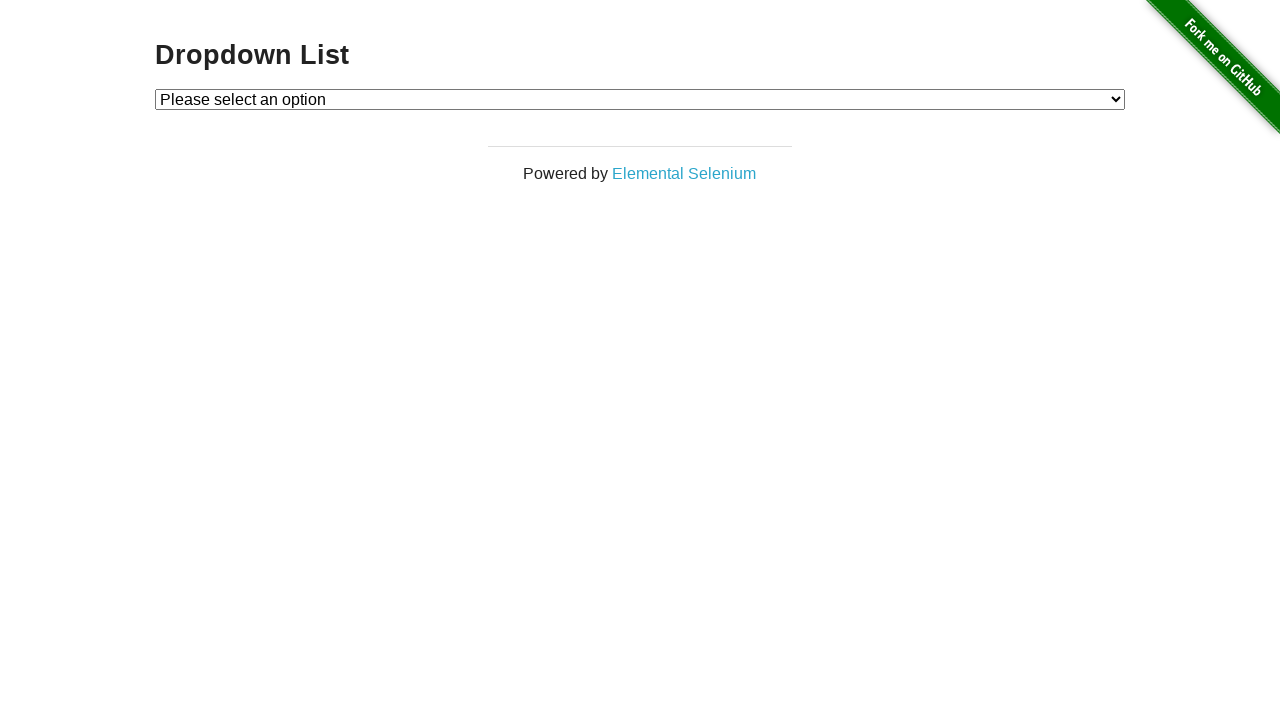

Verified first option text is 'Please select an option'
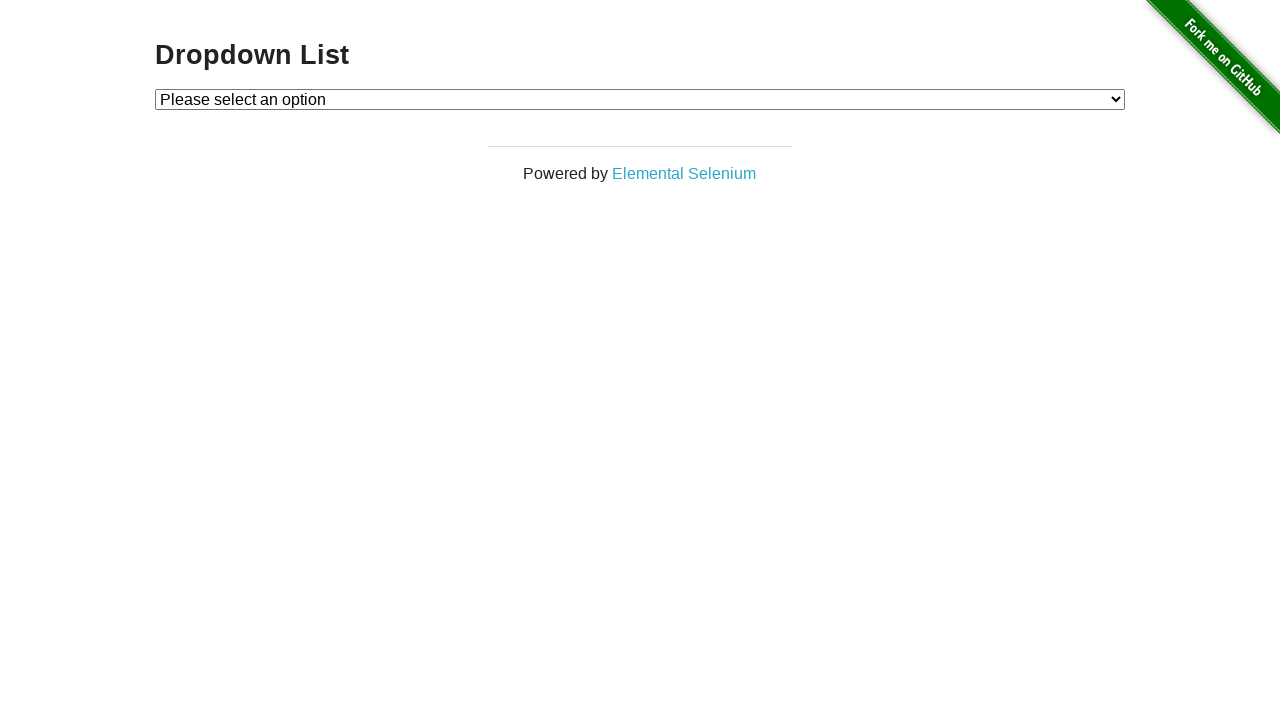

Verified second option text is 'Option 1'
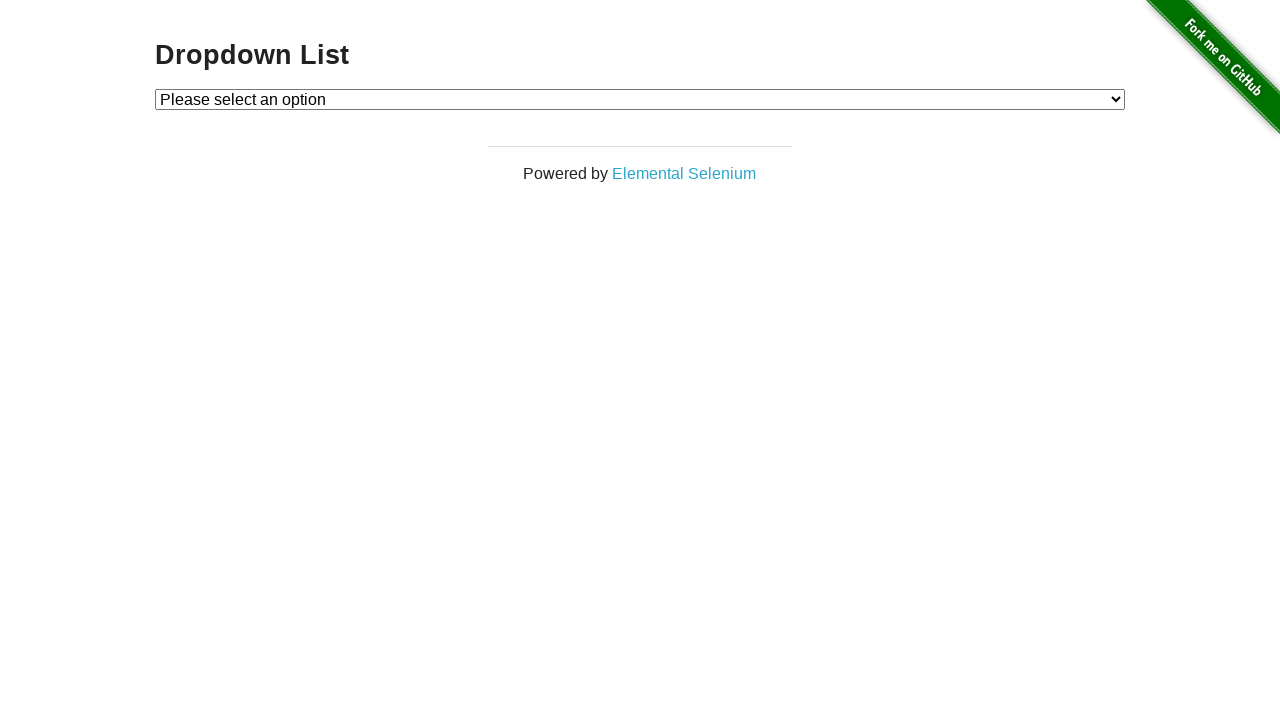

Verified third option text is 'Option 2'
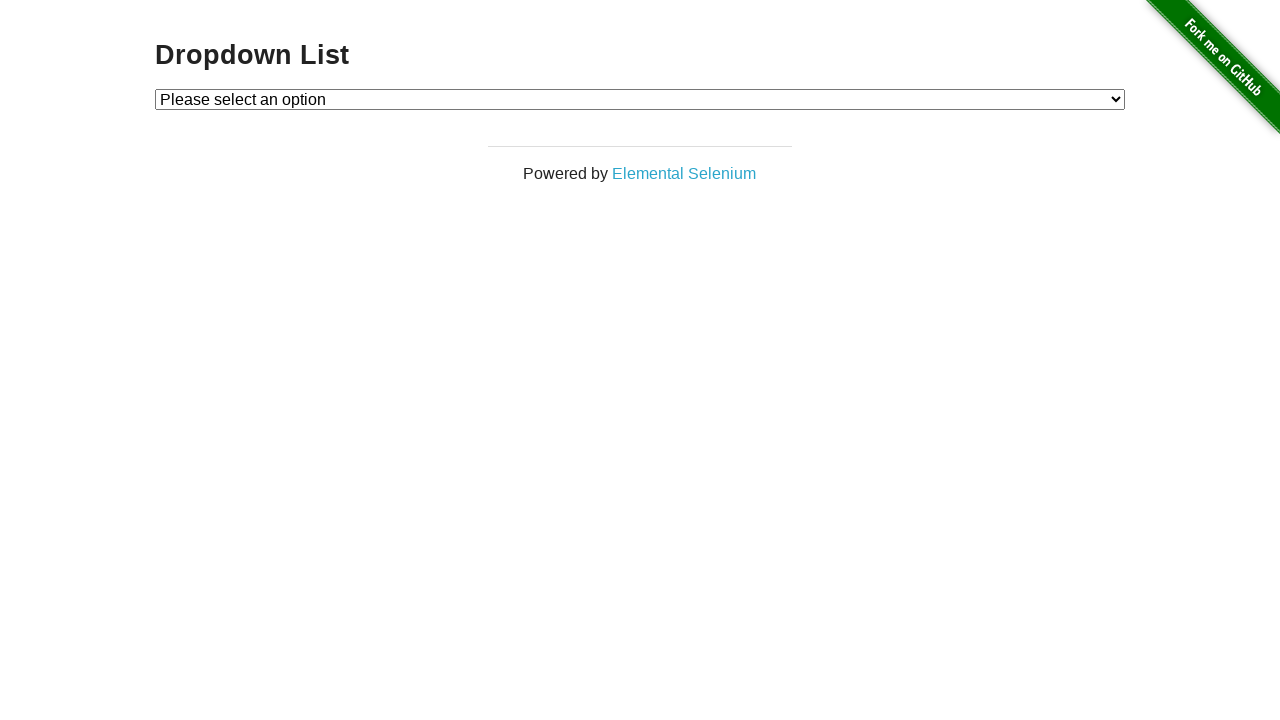

Selected 'Option 1' by visible text on #dropdown
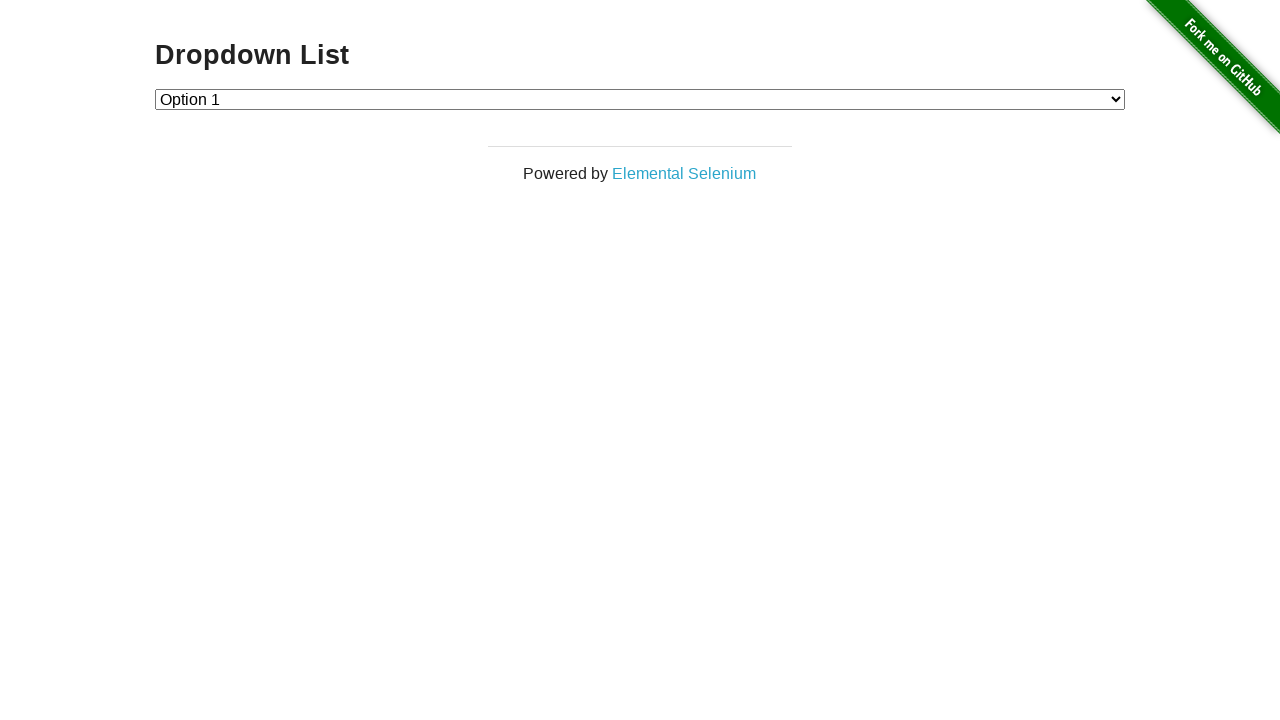

Verified 'Option 1' is selected (value='1')
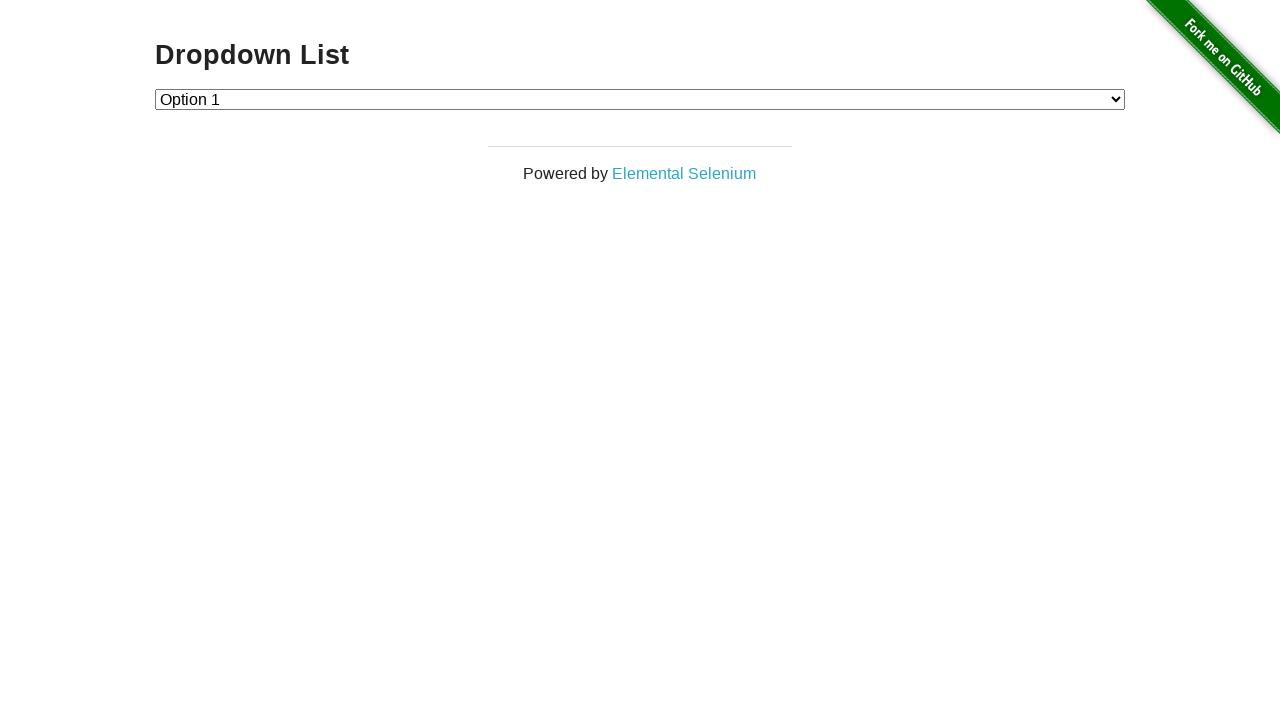

Selected Option 2 by index on #dropdown
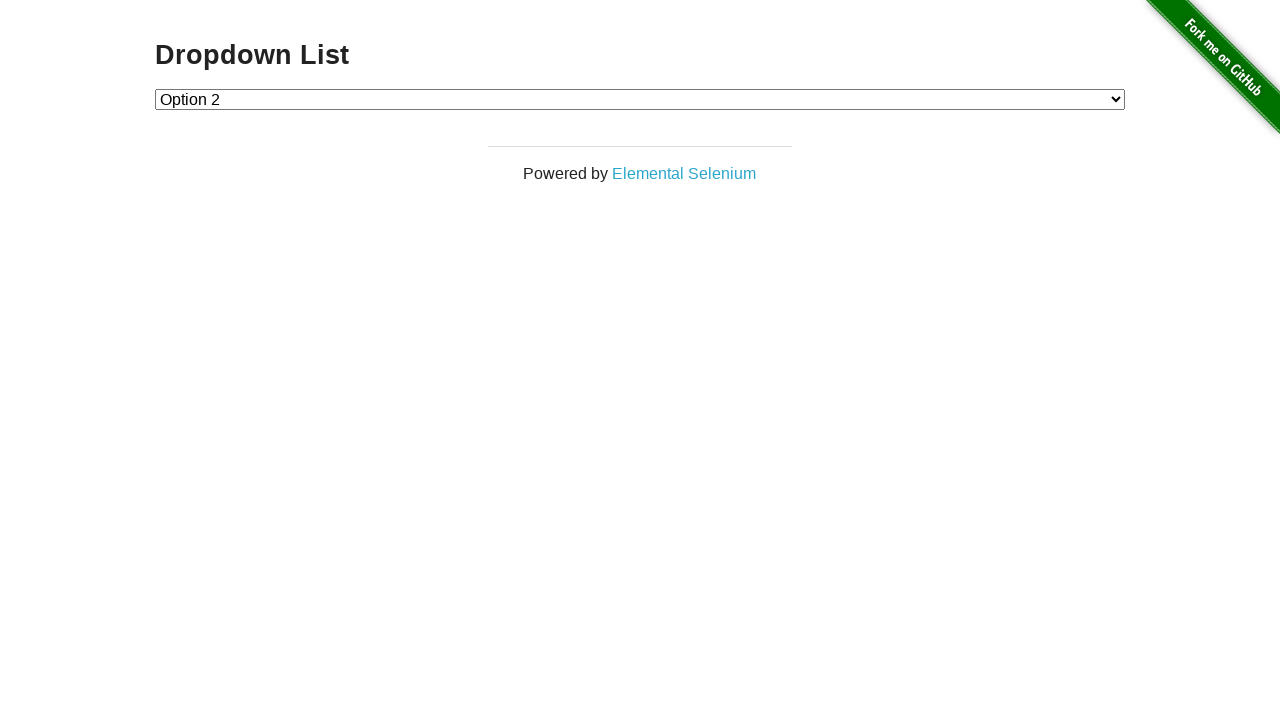

Verified 'Option 2' is selected
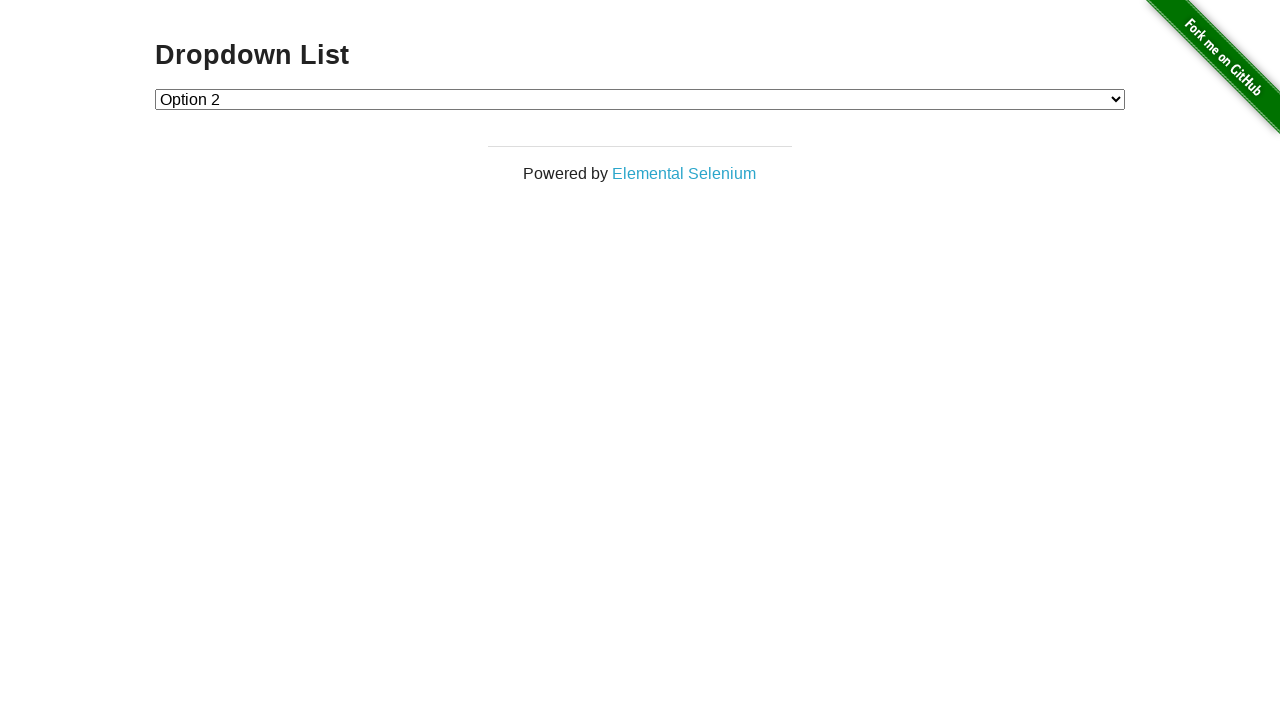

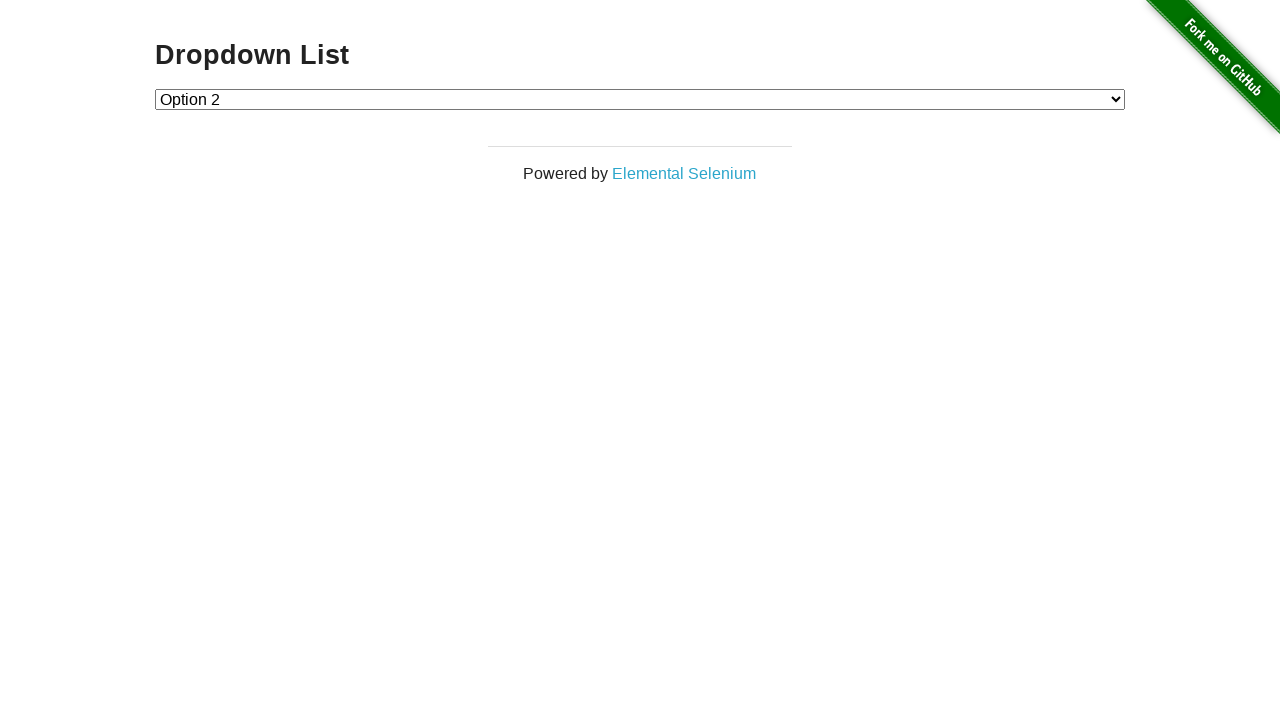